Tests the complete checkout flow on Saucedemo demo site by logging in with test credentials, adding a product to cart, and completing the purchase

Starting URL: https://www.saucedemo.com

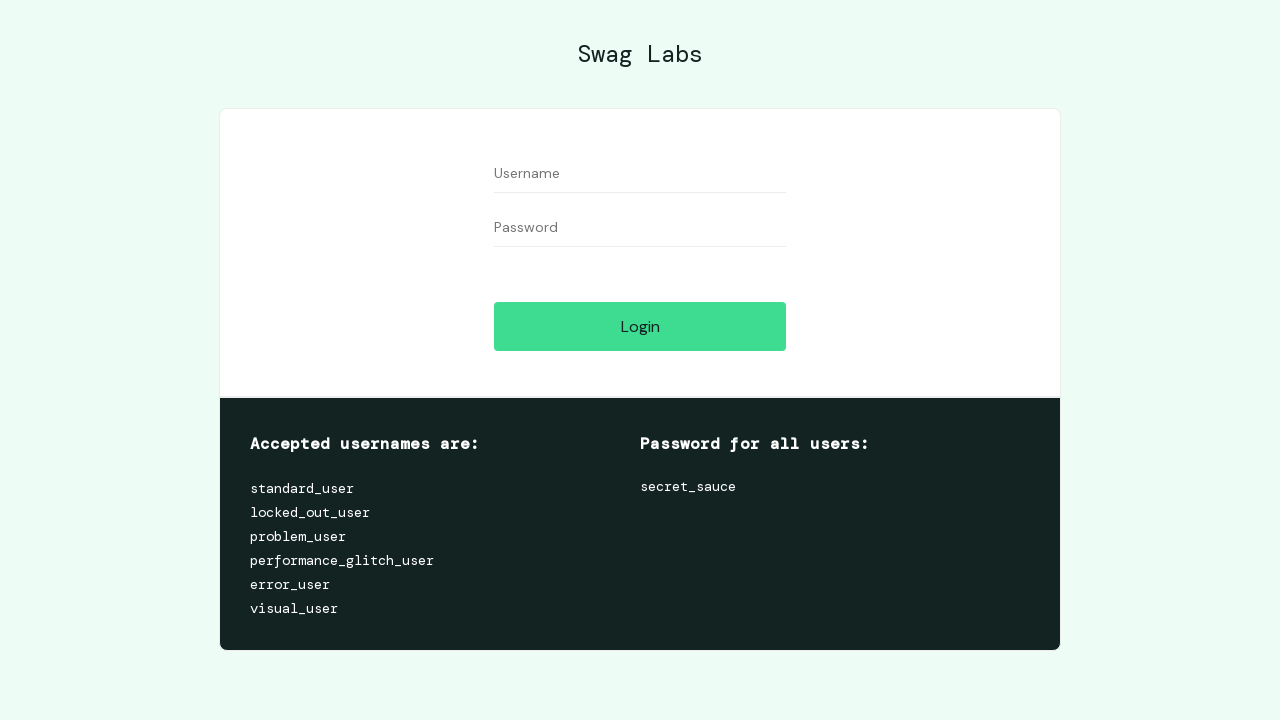

Filled username field with 'standard_user' on input[name='user-name']
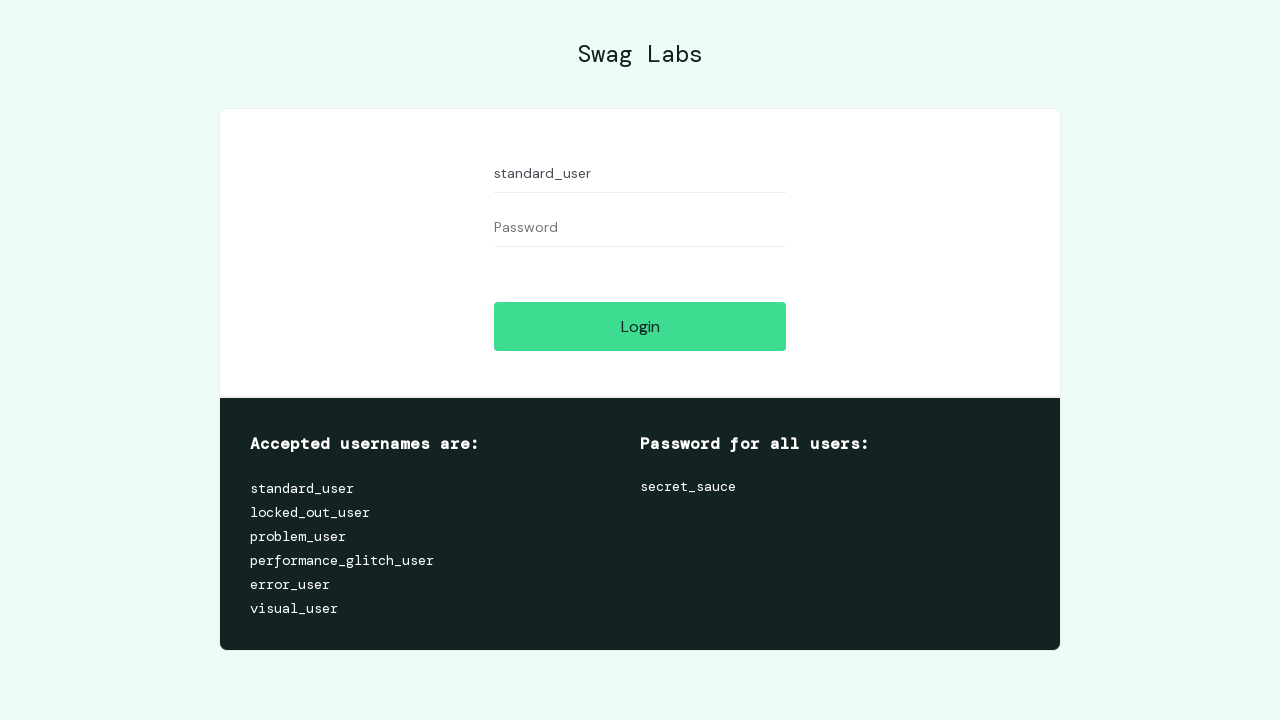

Filled password field with 'secret_sauce' on input[name='password']
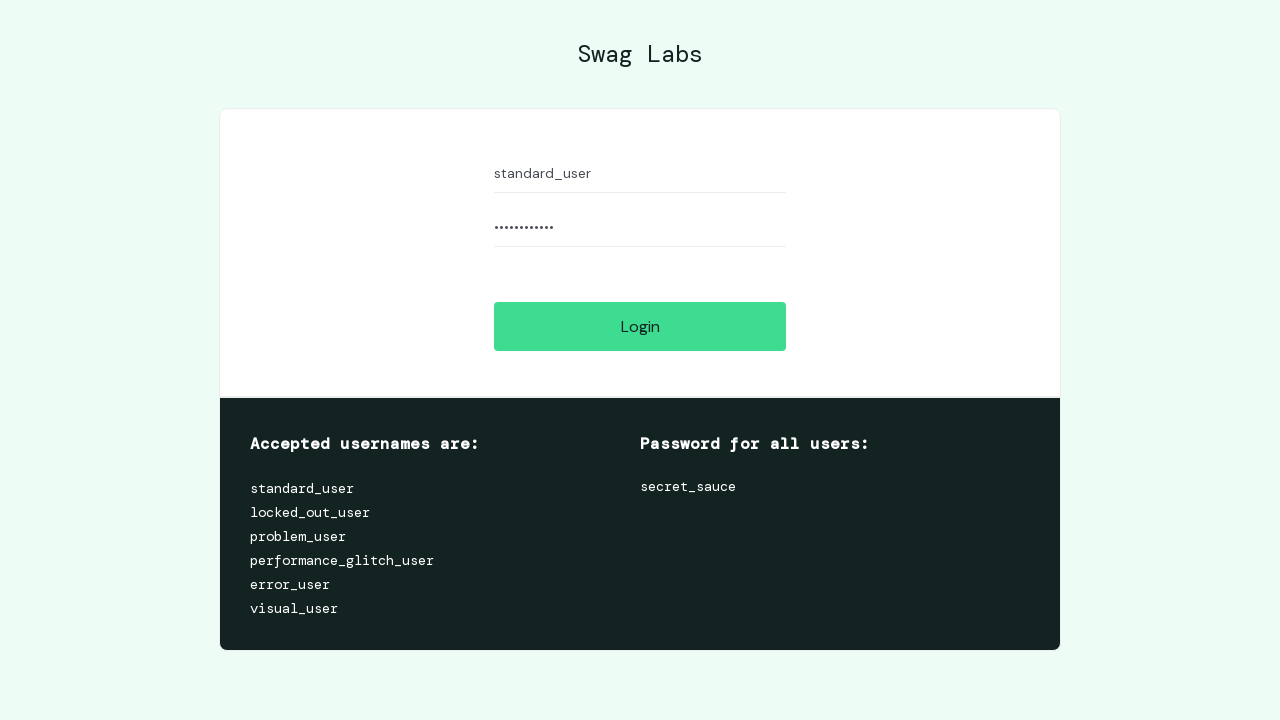

Clicked login button to authenticate at (640, 326) on input[name='login-button']
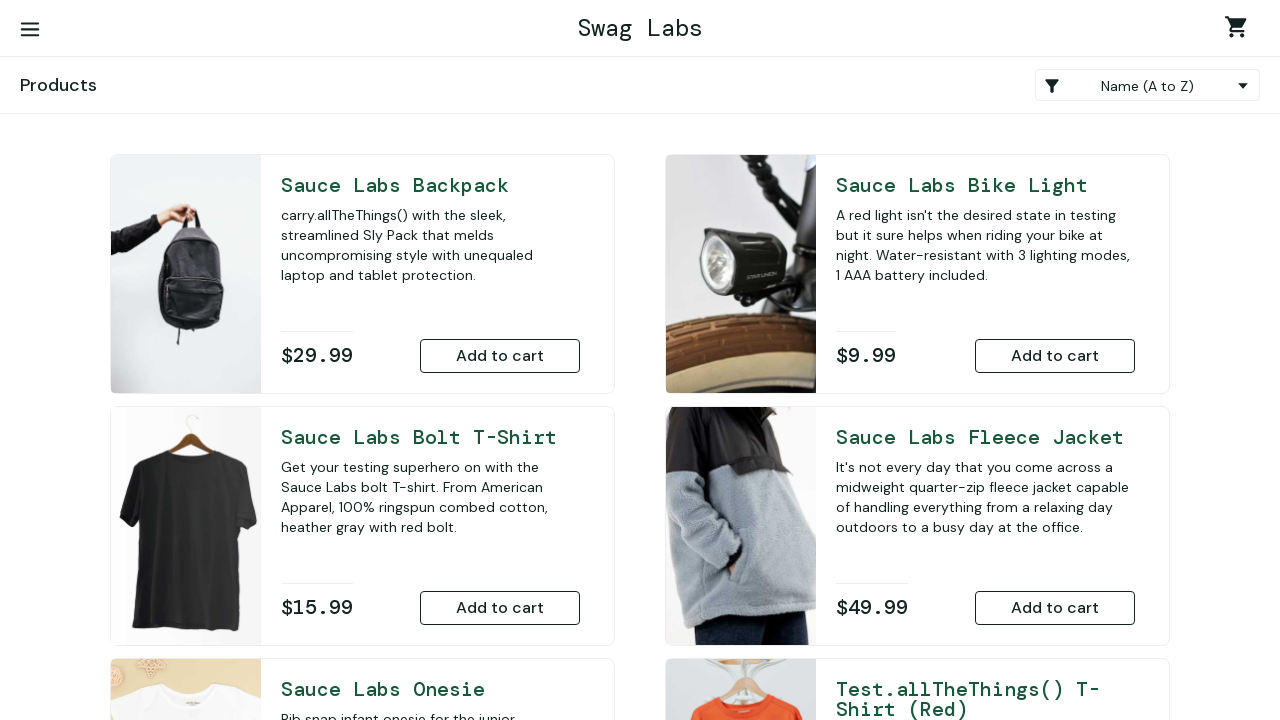

Added Sauce Labs Backpack to cart at (500, 356) on button[name='add-to-cart-sauce-labs-backpack']
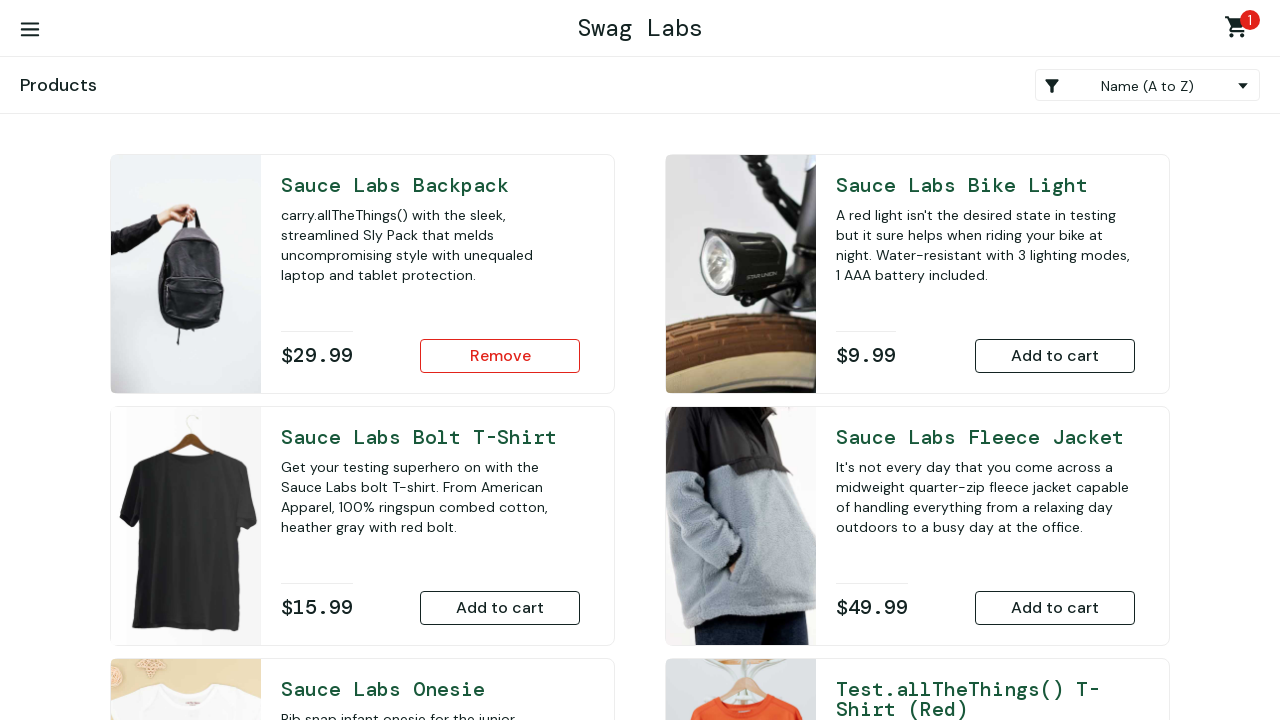

Clicked shopping cart icon to view cart at (1240, 30) on #shopping_cart_container
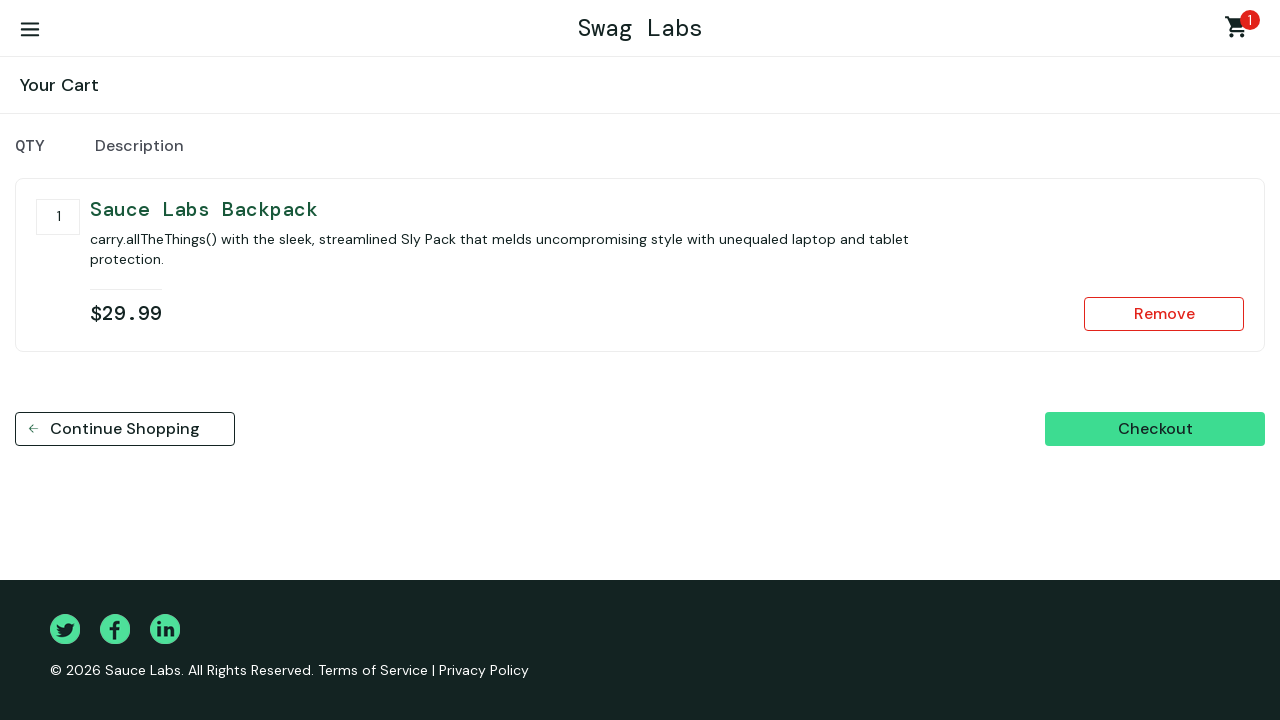

Clicked checkout button to proceed at (1155, 429) on button[name='checkout']
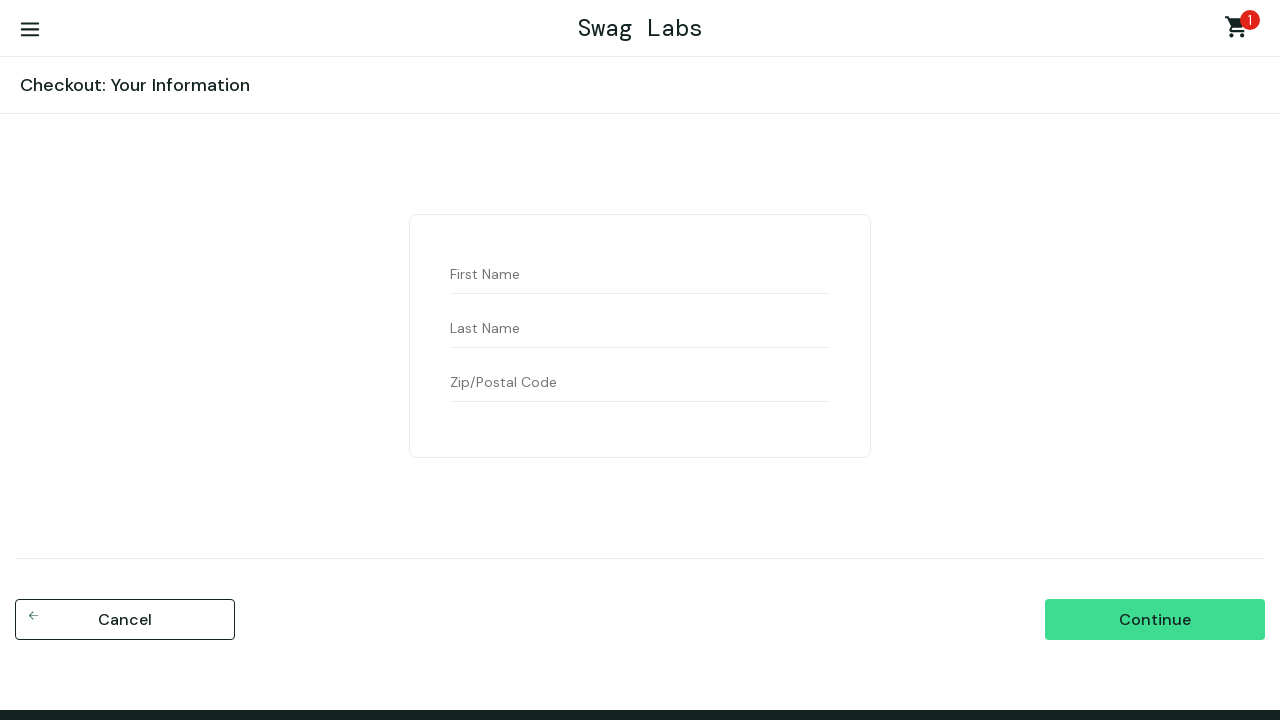

Filled first name field with 'Ryan' on input[name='firstName']
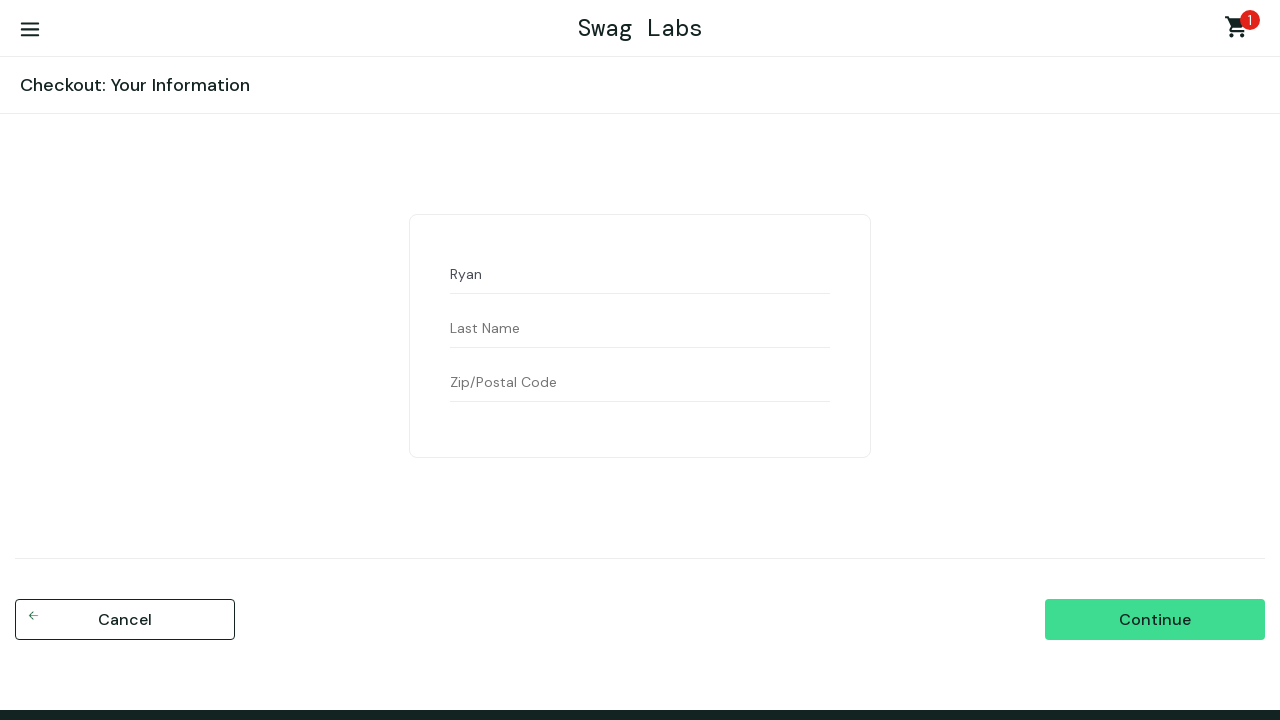

Filled last name field with 'Hardian' on input[name='lastName']
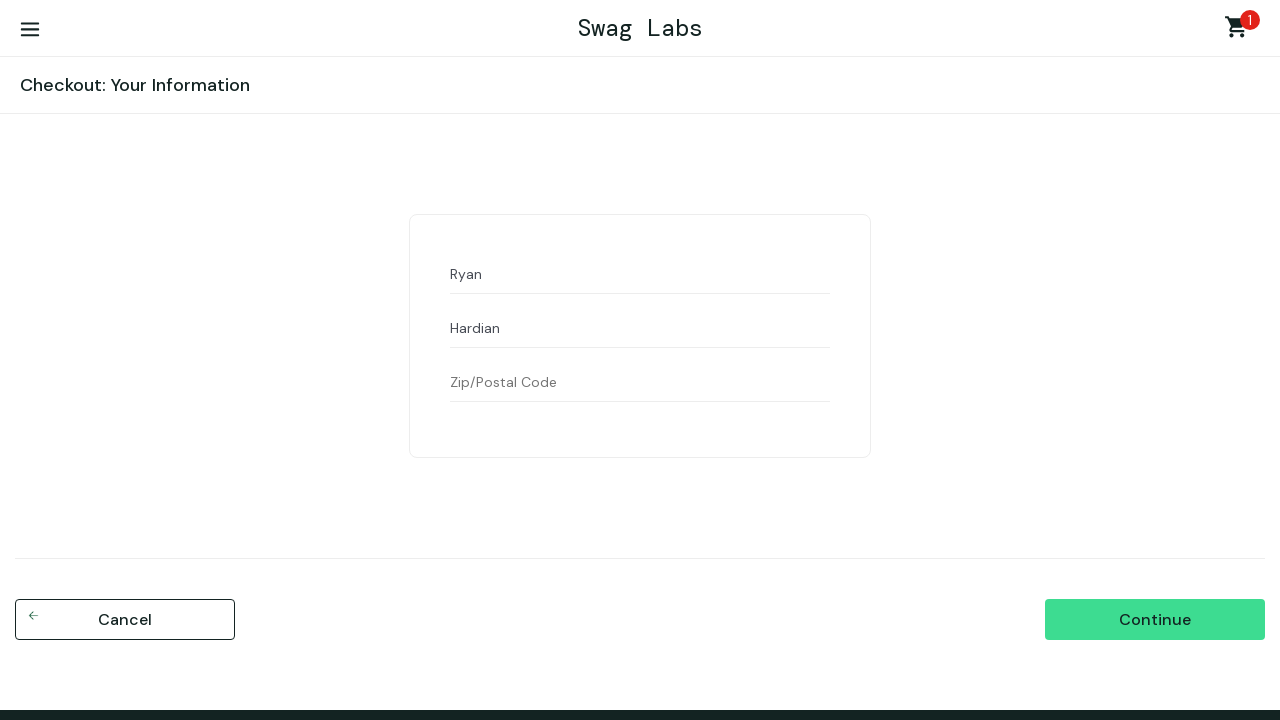

Filled postal code field with '77566' on input[name='postalCode']
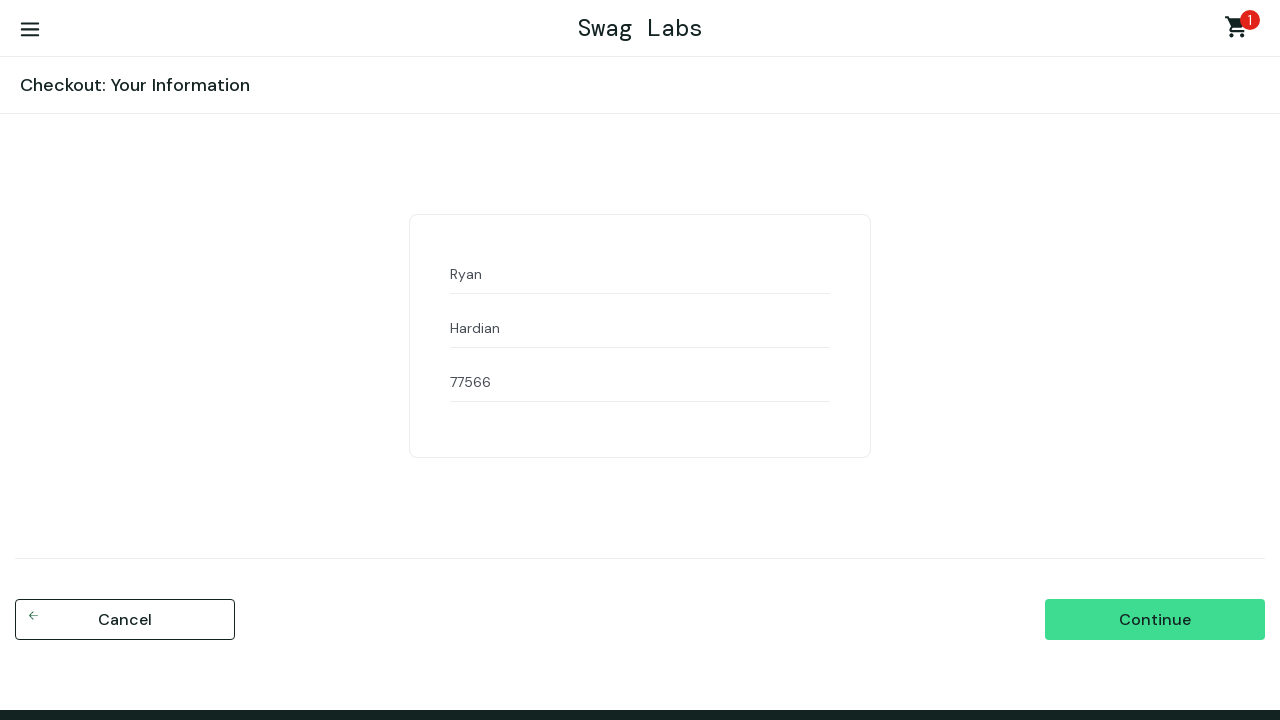

Clicked continue button to review order at (1155, 620) on input[name='continue']
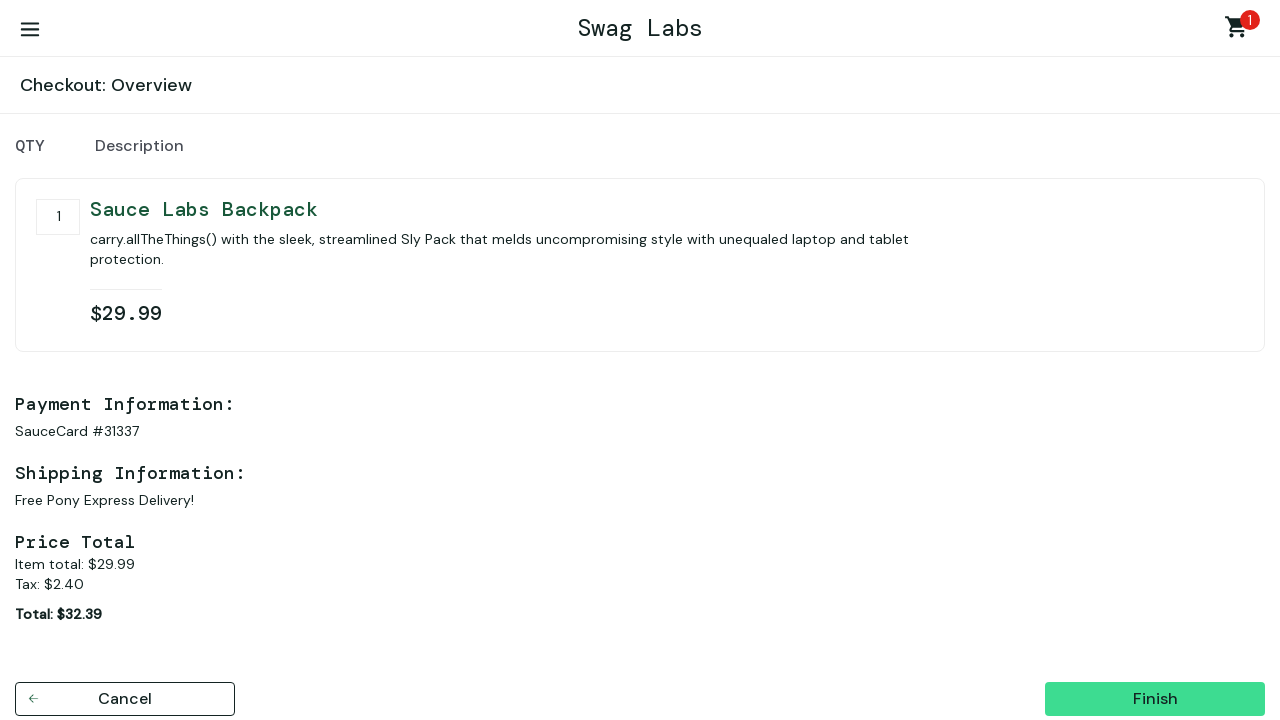

Clicked finish button to complete purchase at (1155, 699) on #finish
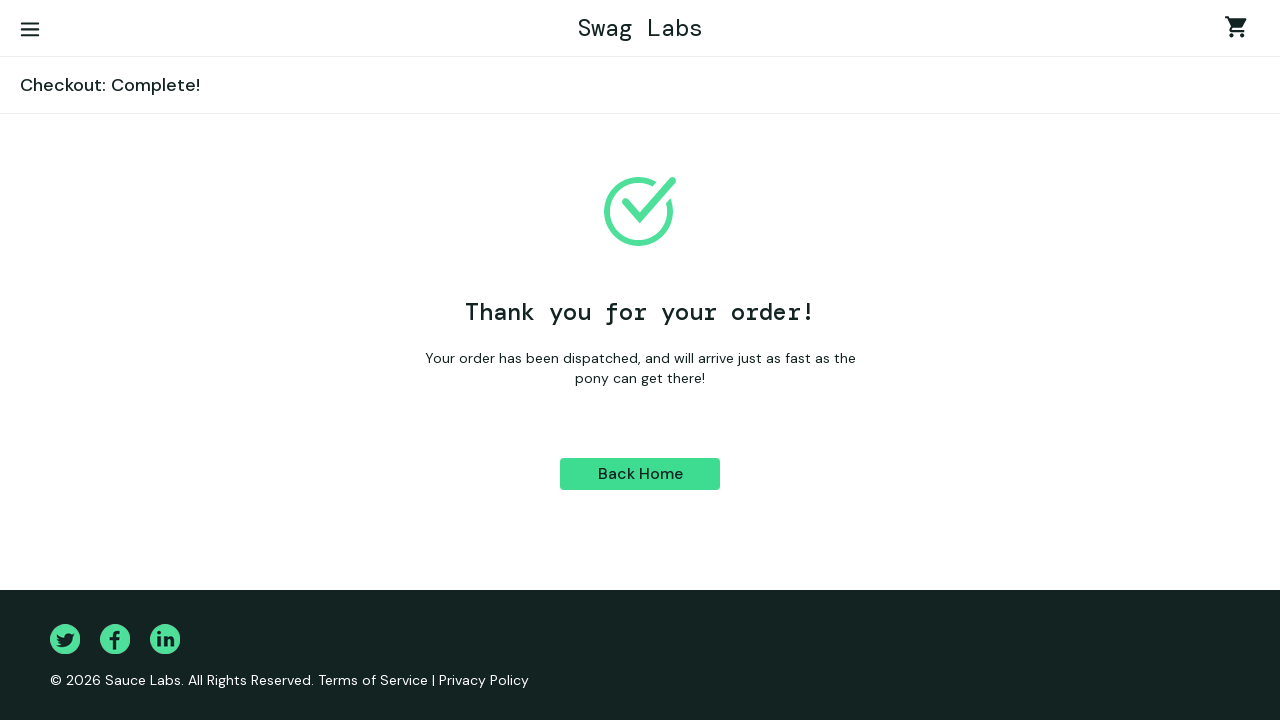

Verified checkout complete page loaded successfully
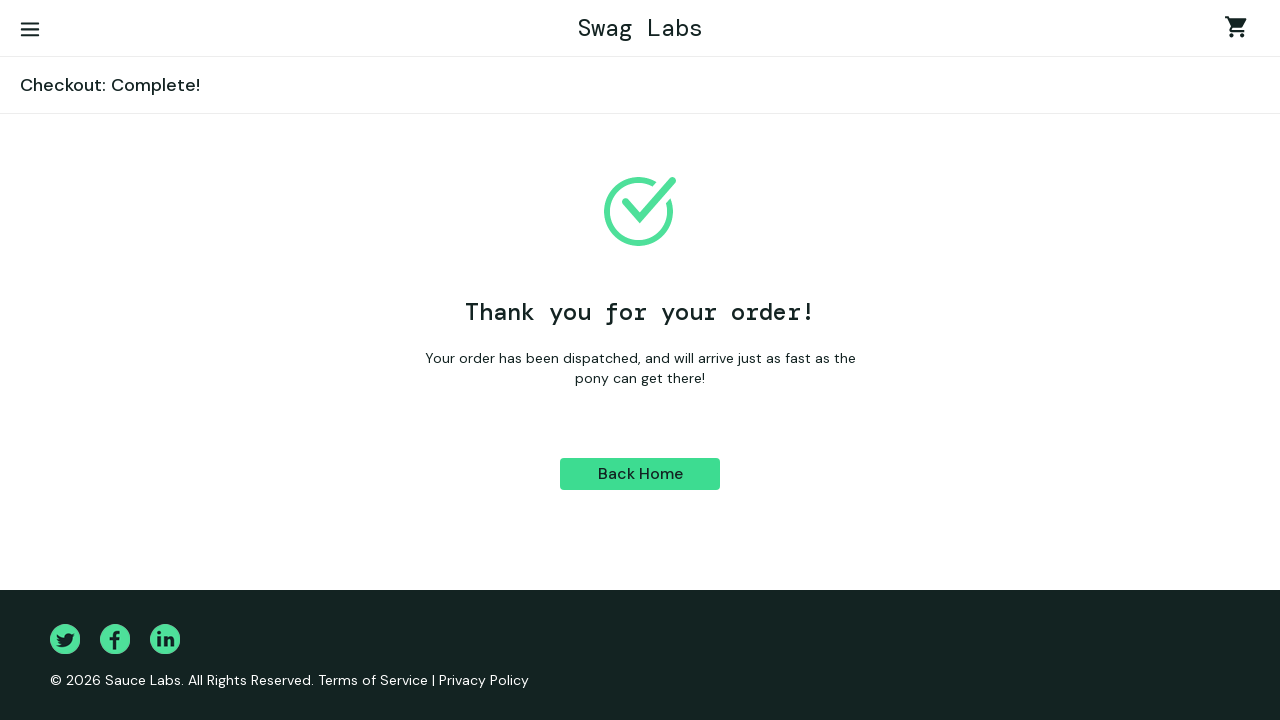

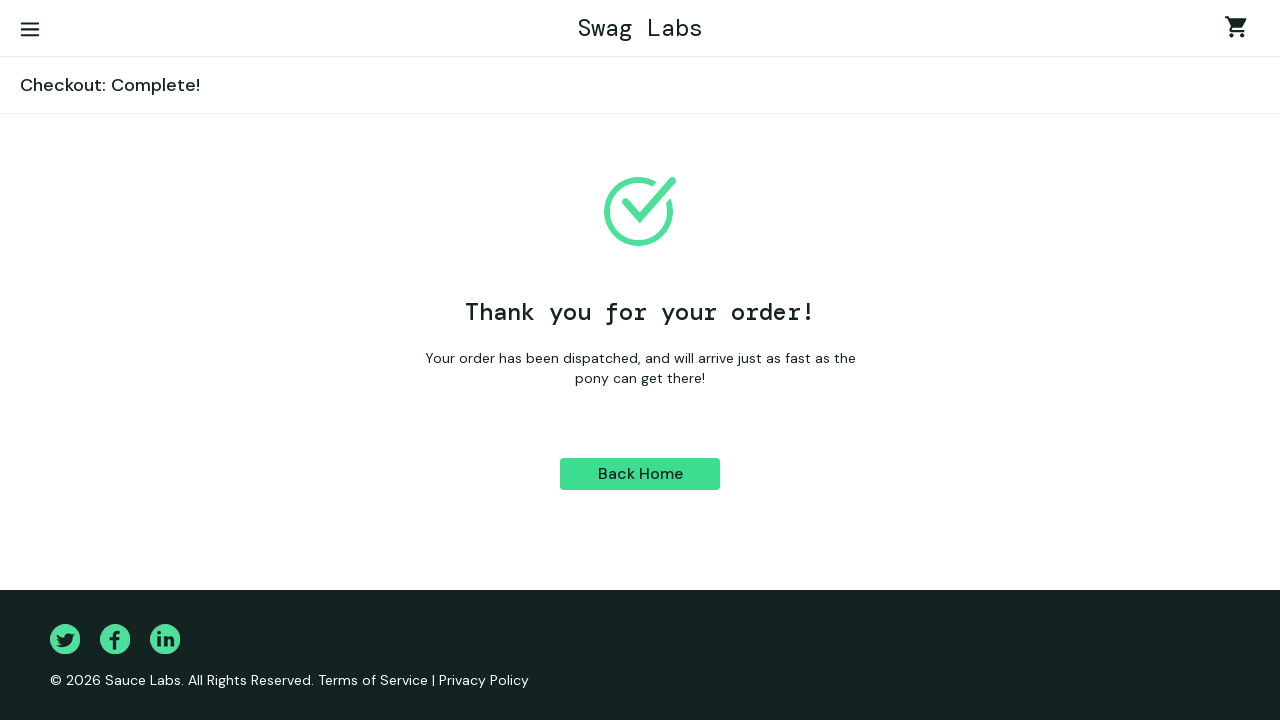